Tests geolocation functionality by clicking a button to retrieve coordinates and verifying that latitude and longitude values are displayed on the page.

Starting URL: https://bonigarcia.dev/selenium-webdriver-java/geolocation.html

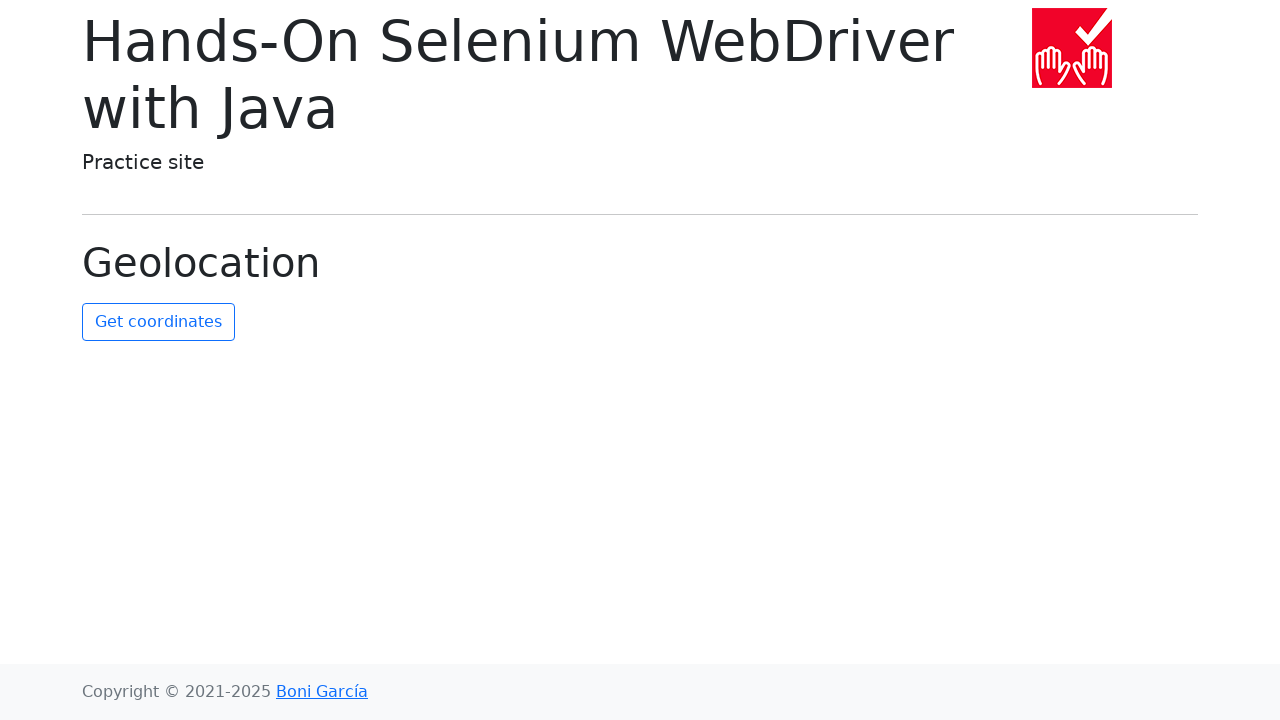

Granted geolocation permission to https://bonigarcia.dev
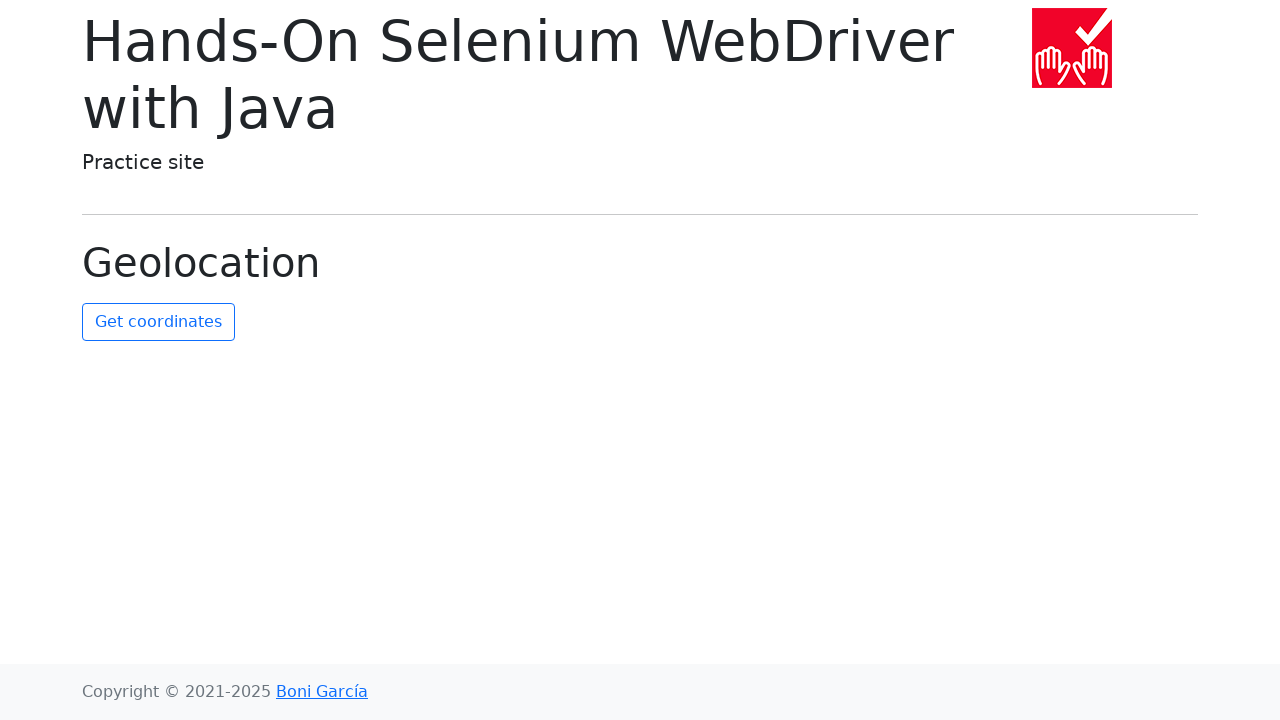

Set mock geolocation to San Francisco (37.7749, -122.4194)
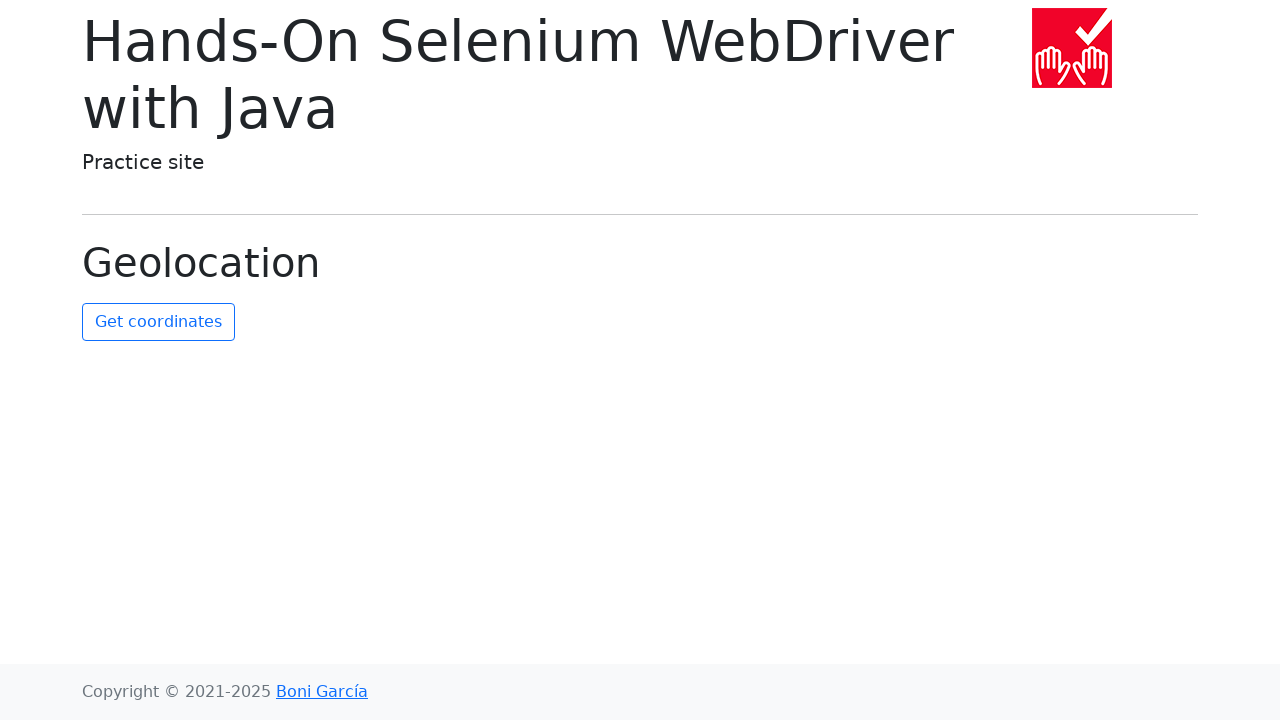

Clicked the get coordinates button at (158, 322) on #get-coordinates
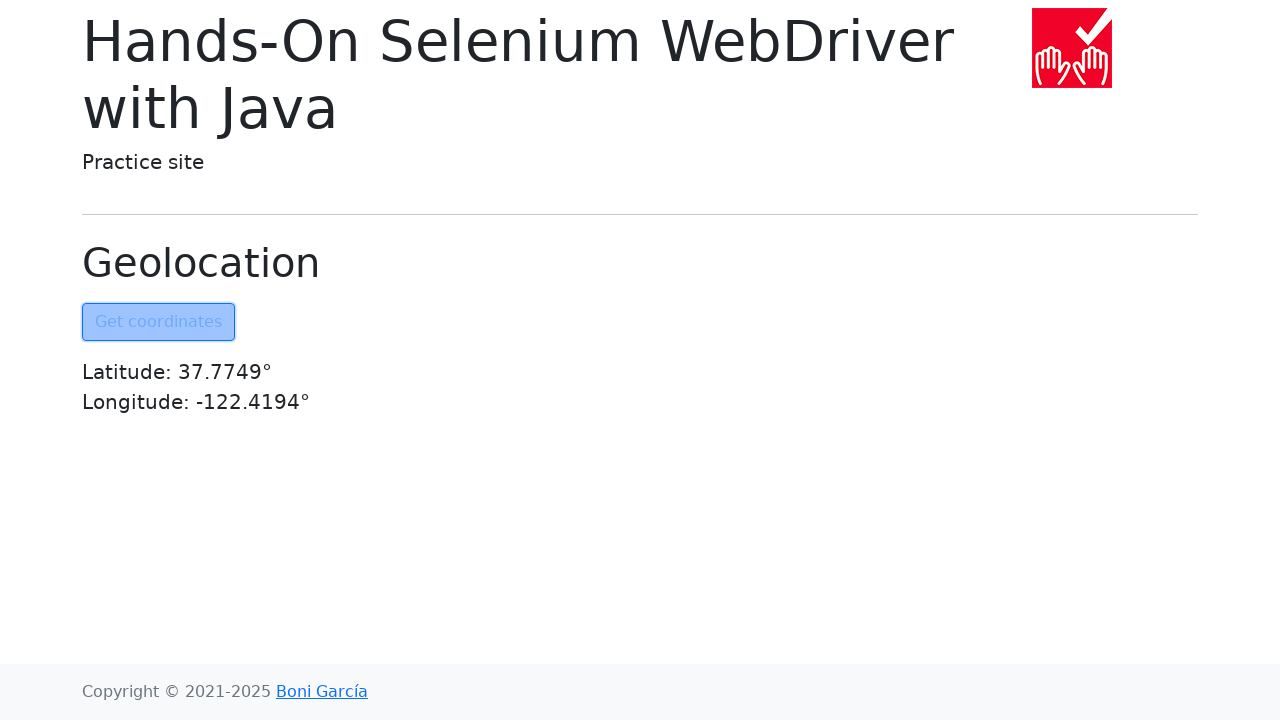

Coordinates element became visible
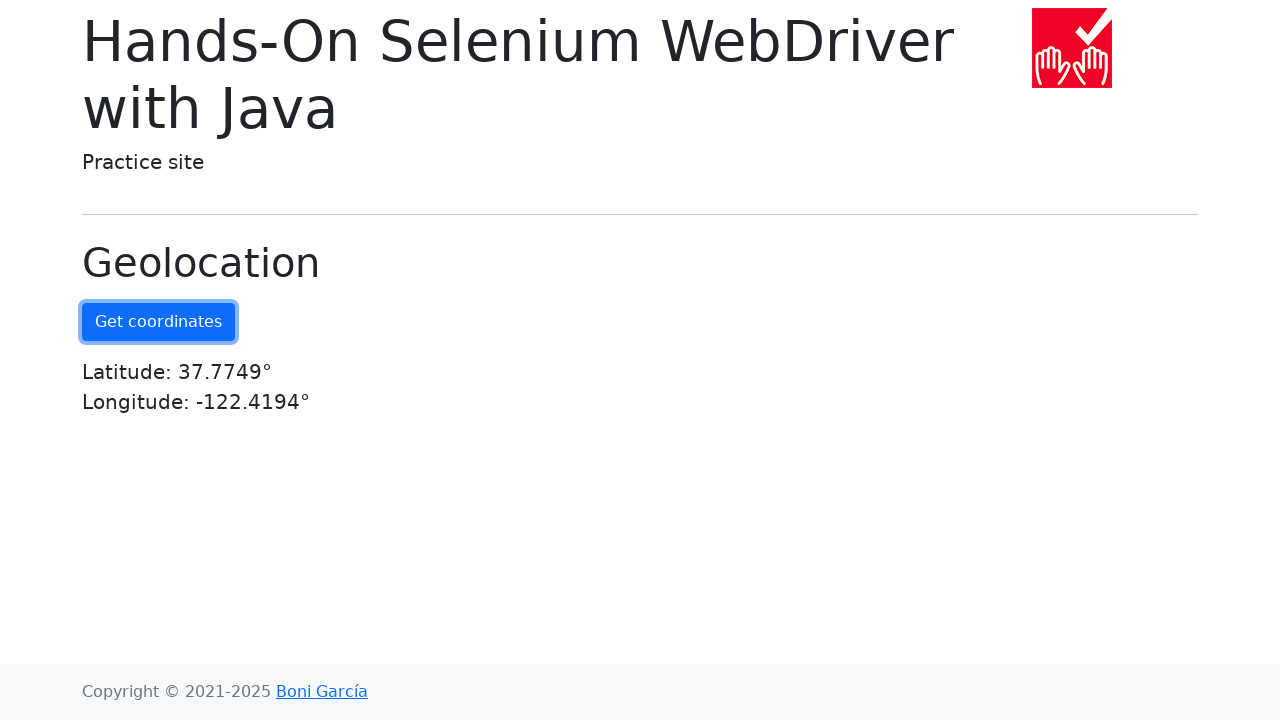

Retrieved coordinates text content
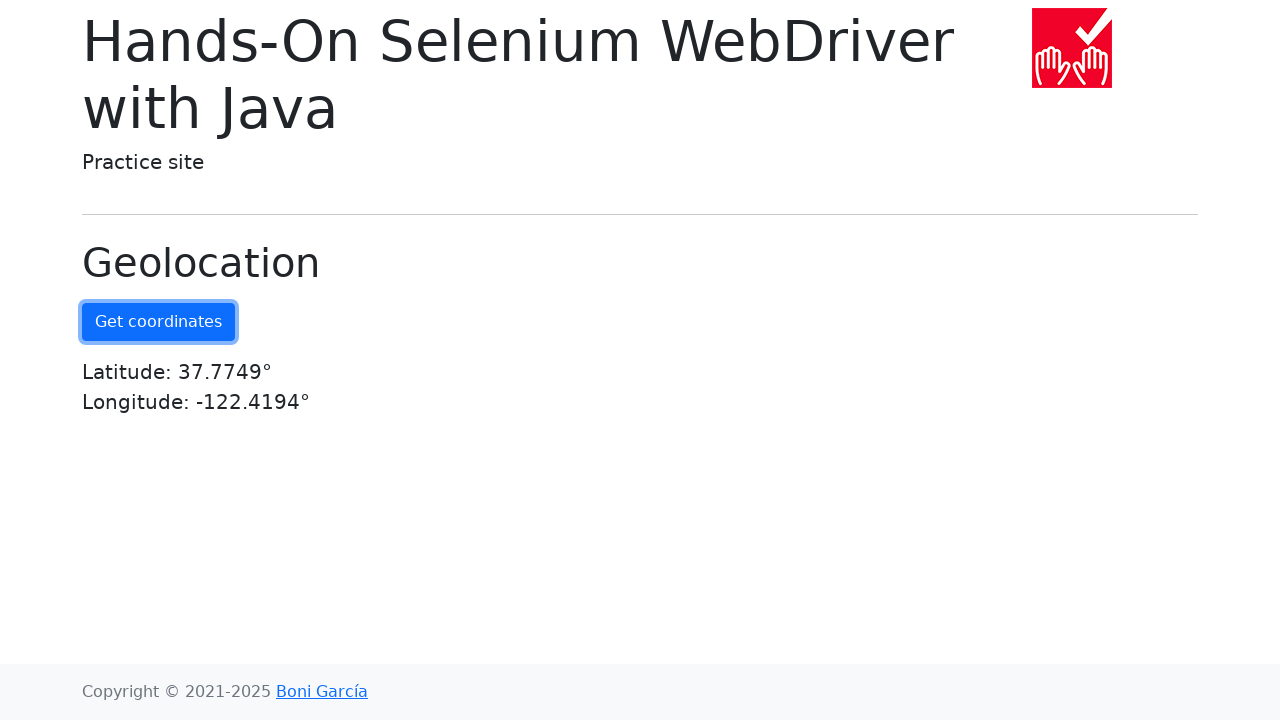

Verified 'Latitude' is present in coordinates
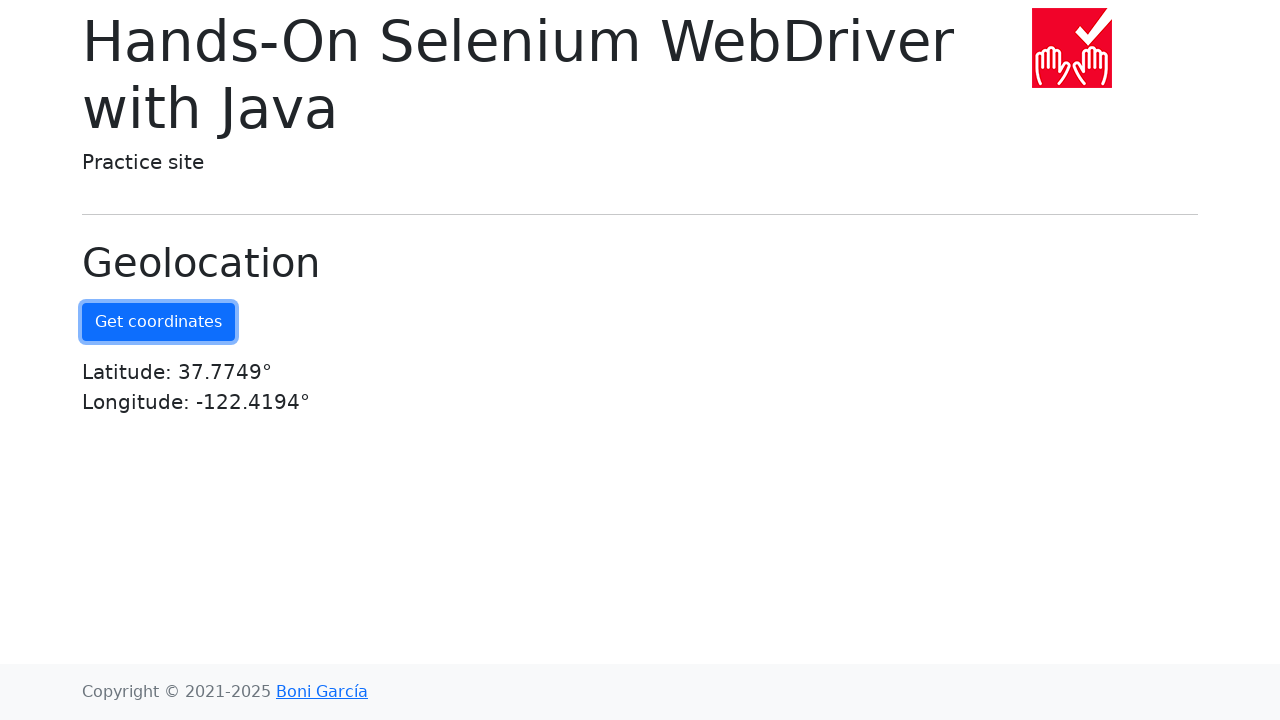

Verified 'Longitude' is present in coordinates
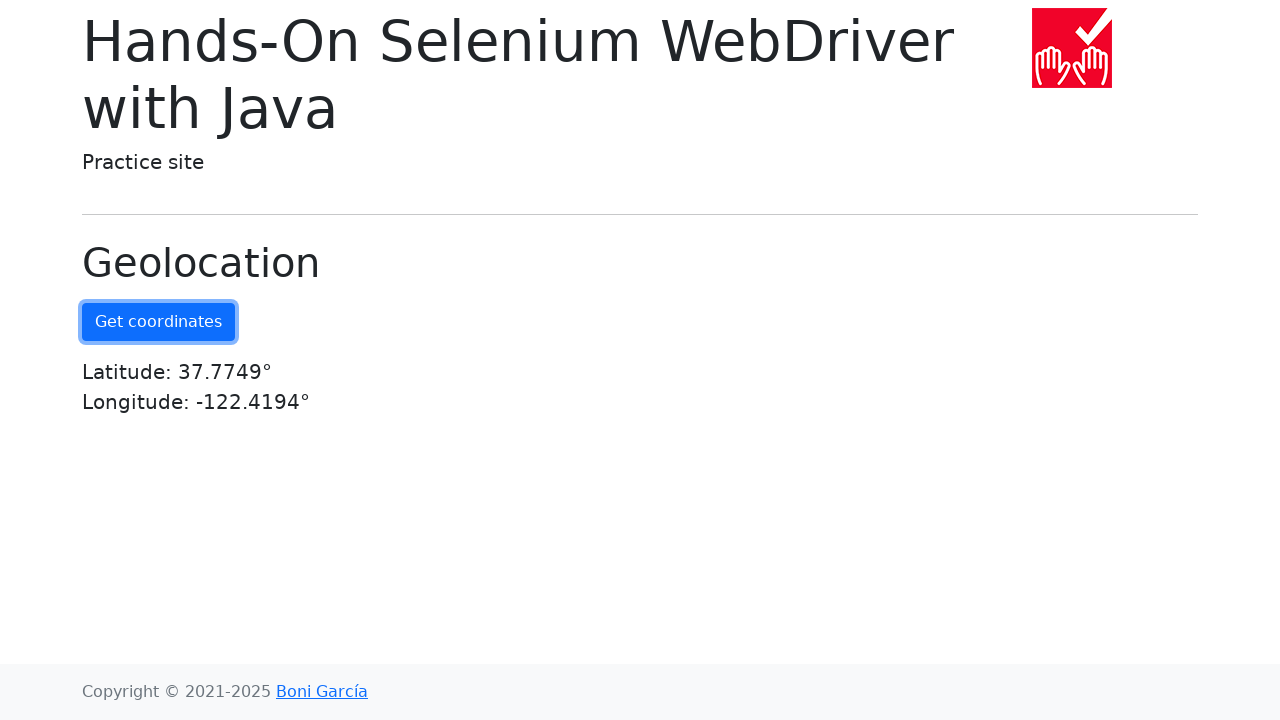

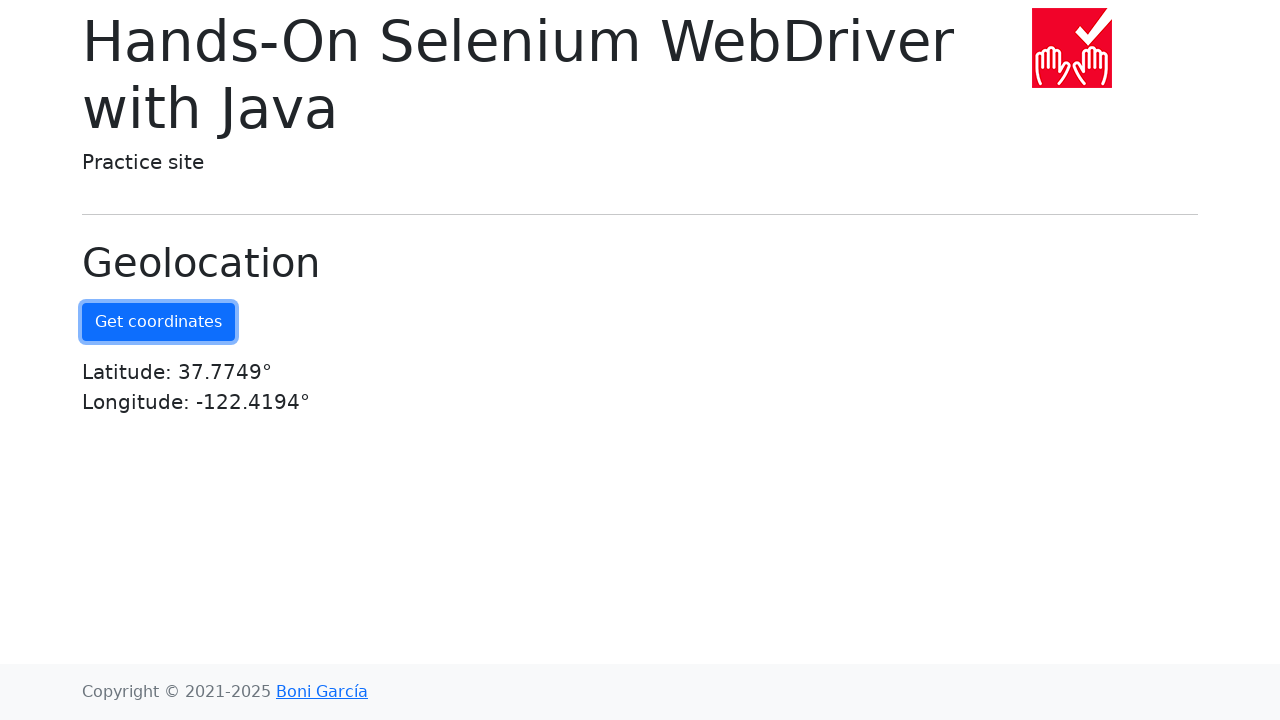